Tests various web element interactions on a practice automation page including radio buttons, text input fields, checkboxes, and show/hide functionality

Starting URL: https://rahulshettyacademy.com/AutomationPractice/

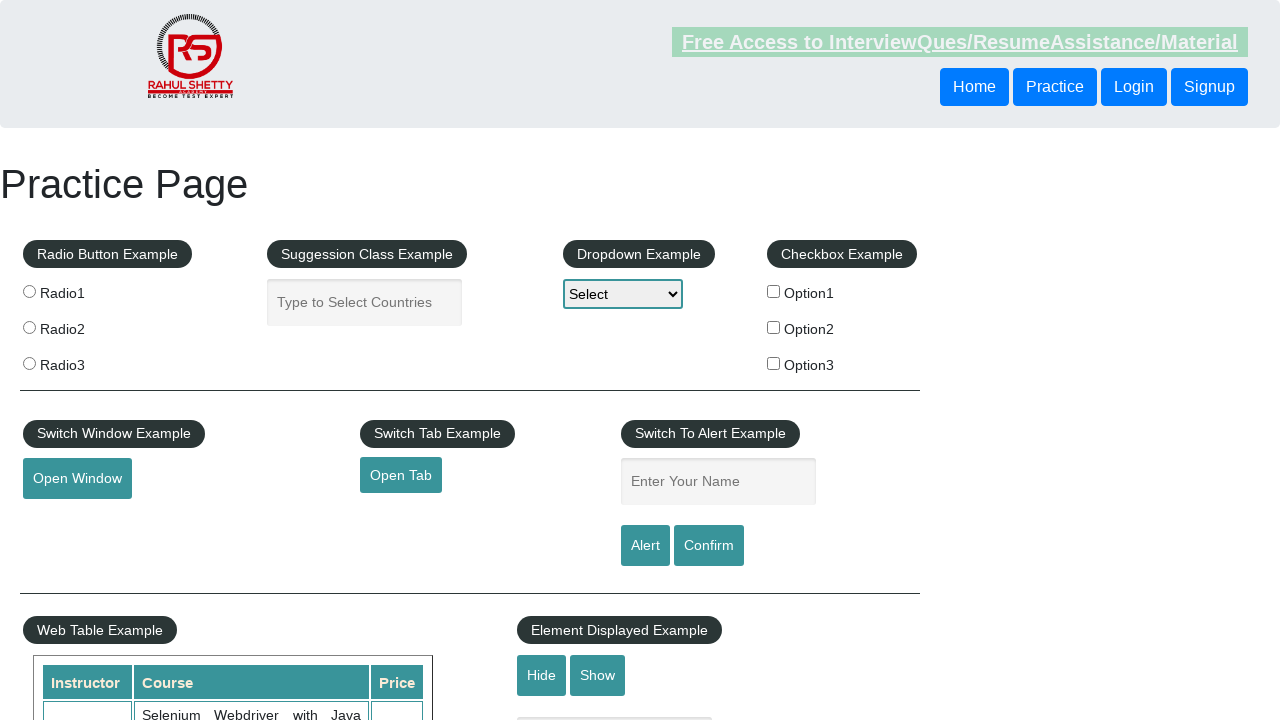

Located practice page heading
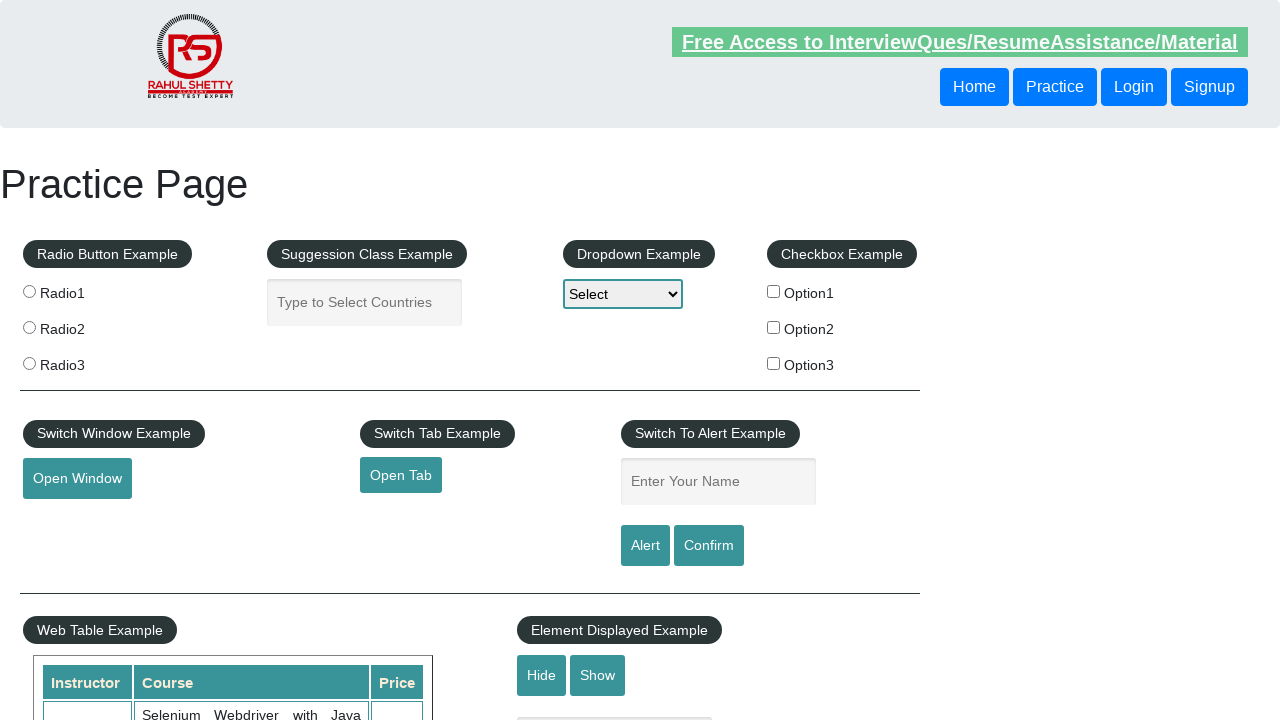

Retrieved and printed heading text content
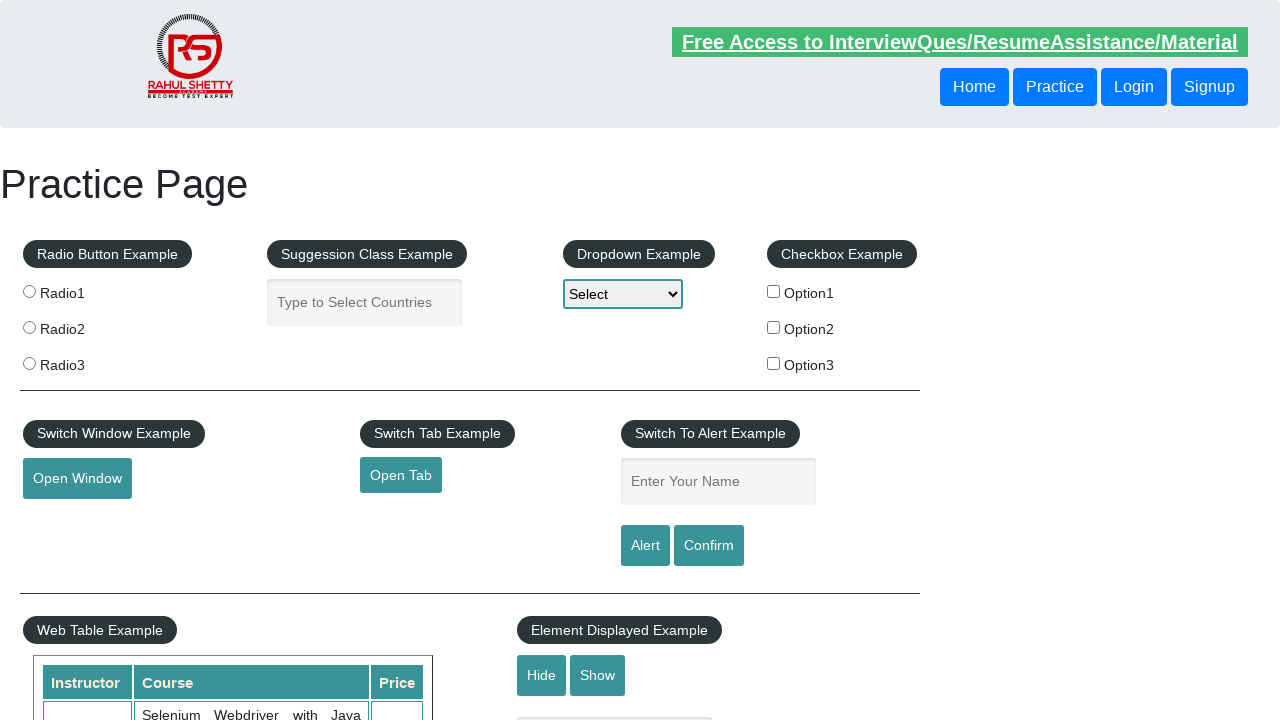

Clicked radio button 2 at (29, 327) on input[value='radio2']
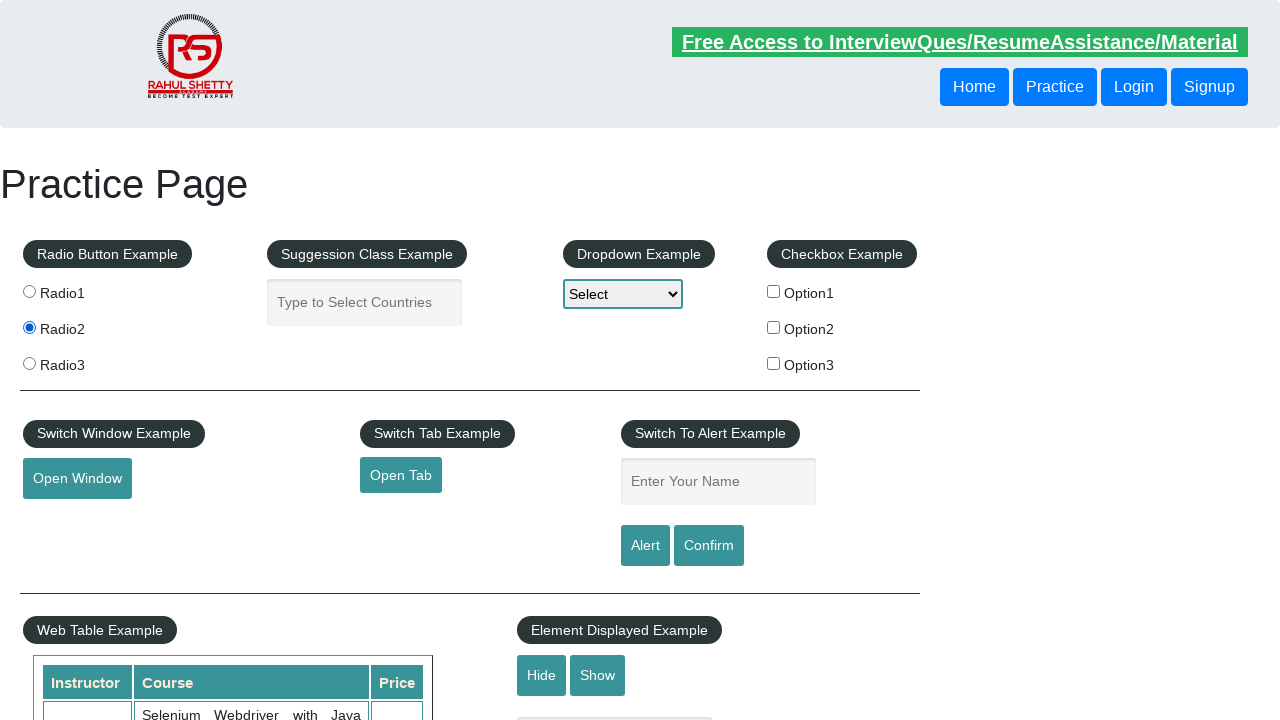

Filled name field with 'SQA Batch-31' on #name
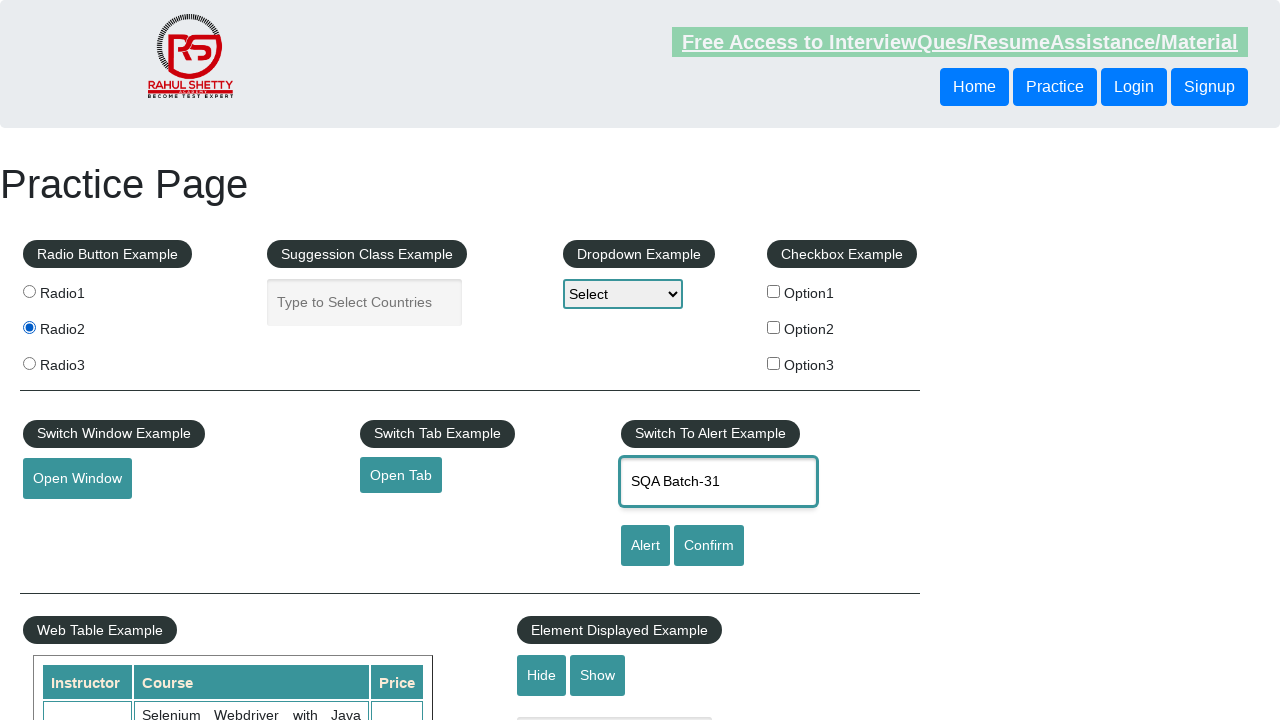

Cleared name field on #name
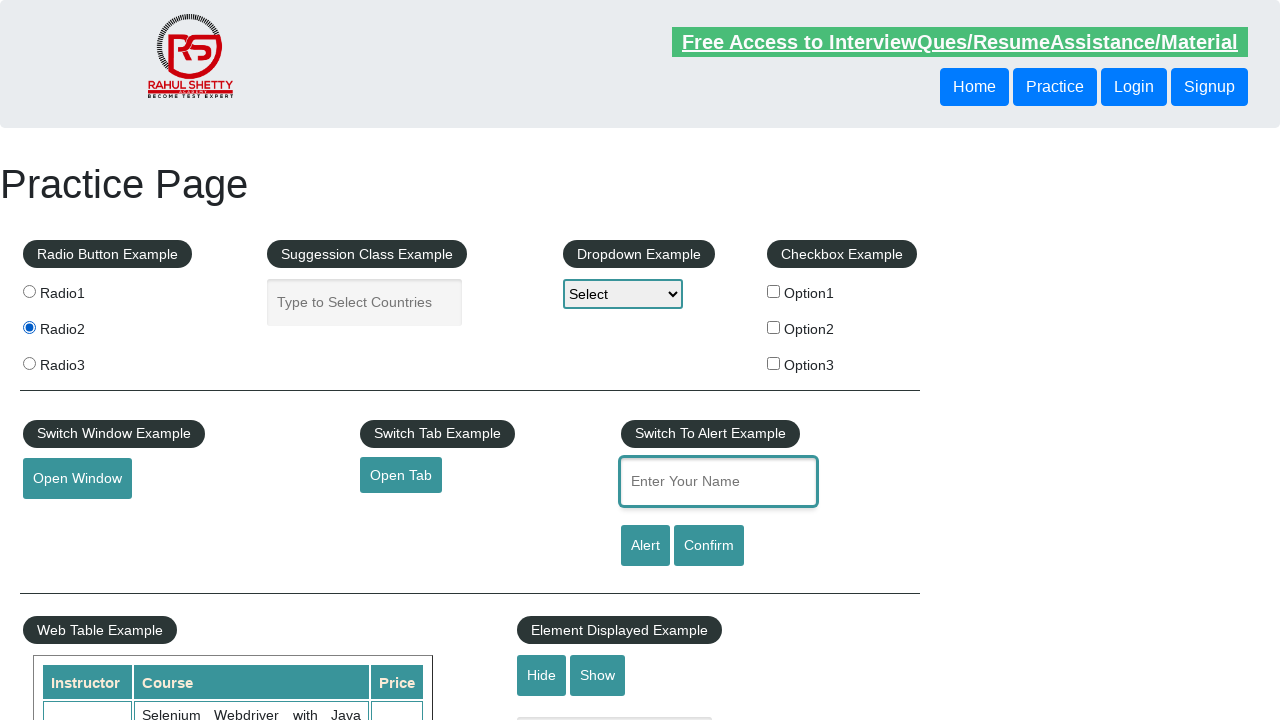

Filled name field with 'Misrat Jahan' on #name
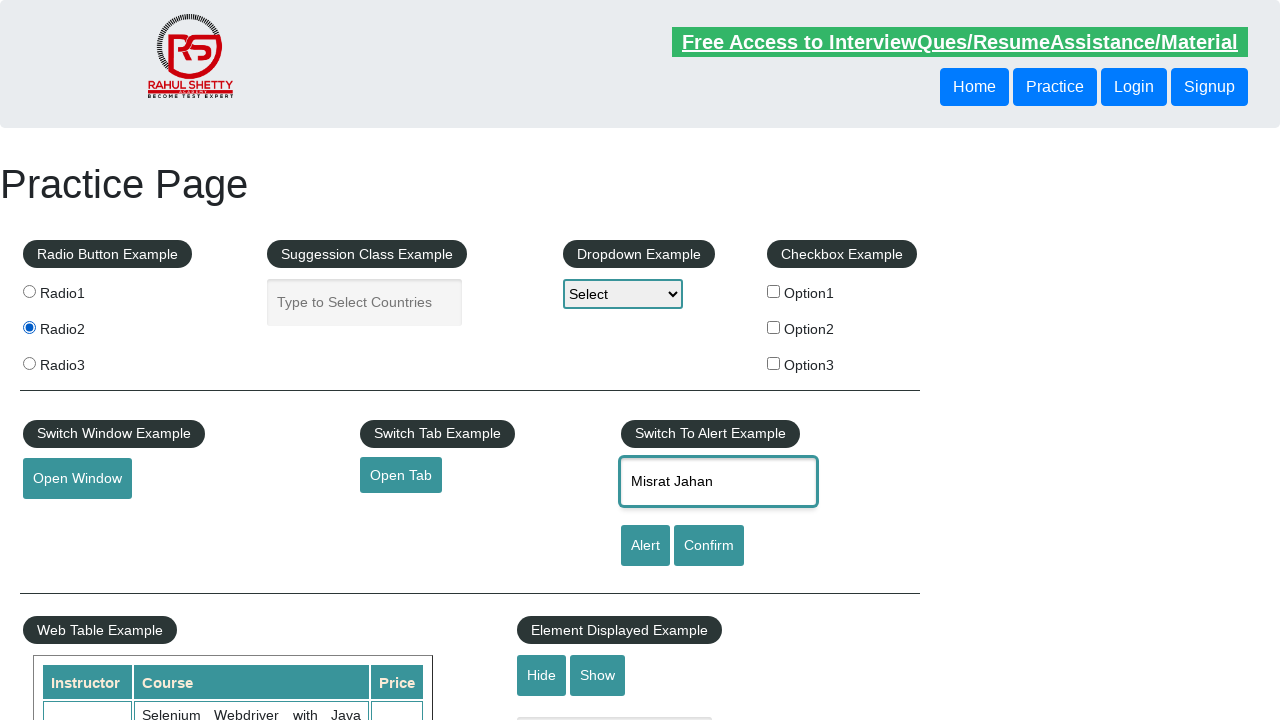

Located name field element
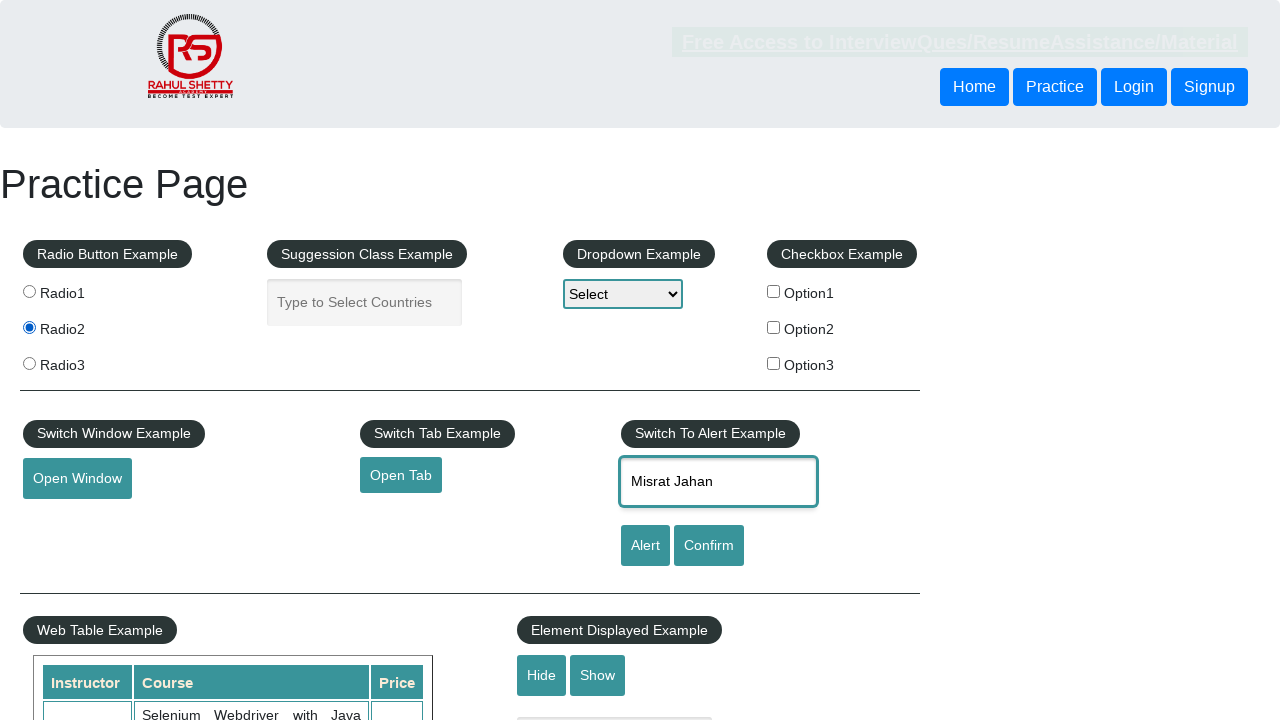

Retrieved placeholder attribute from name field
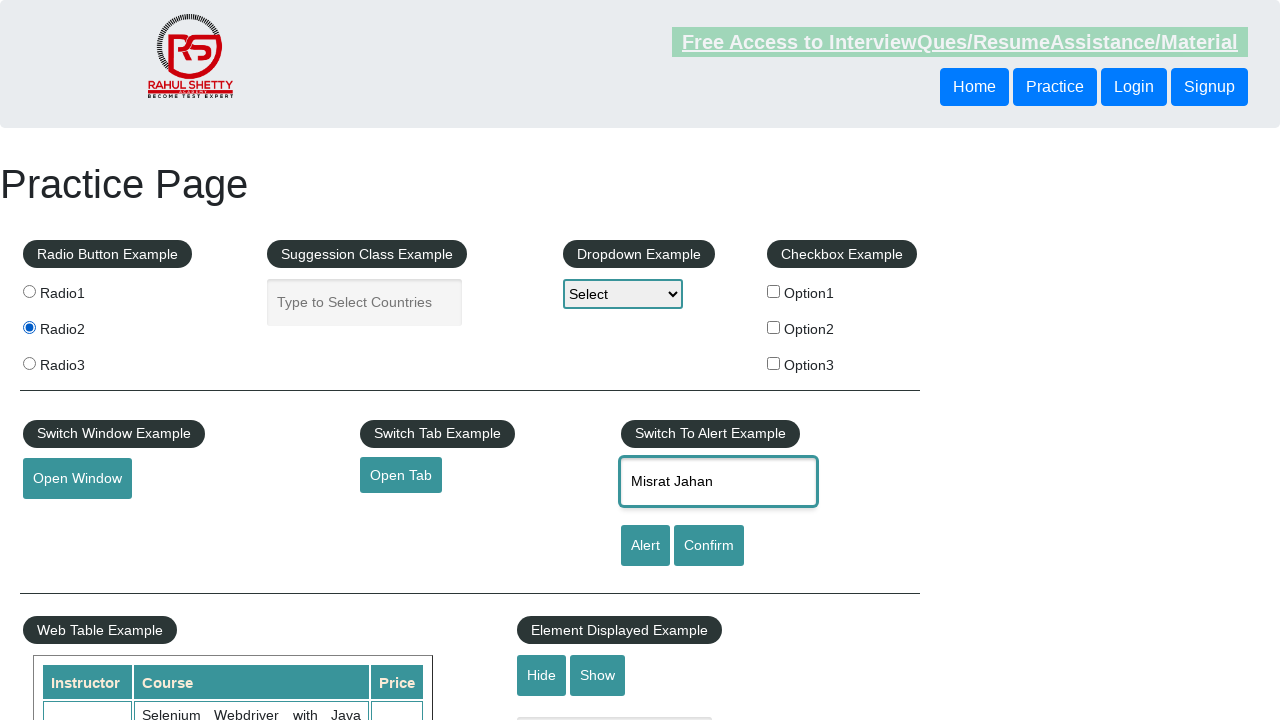

Printed placeholder text
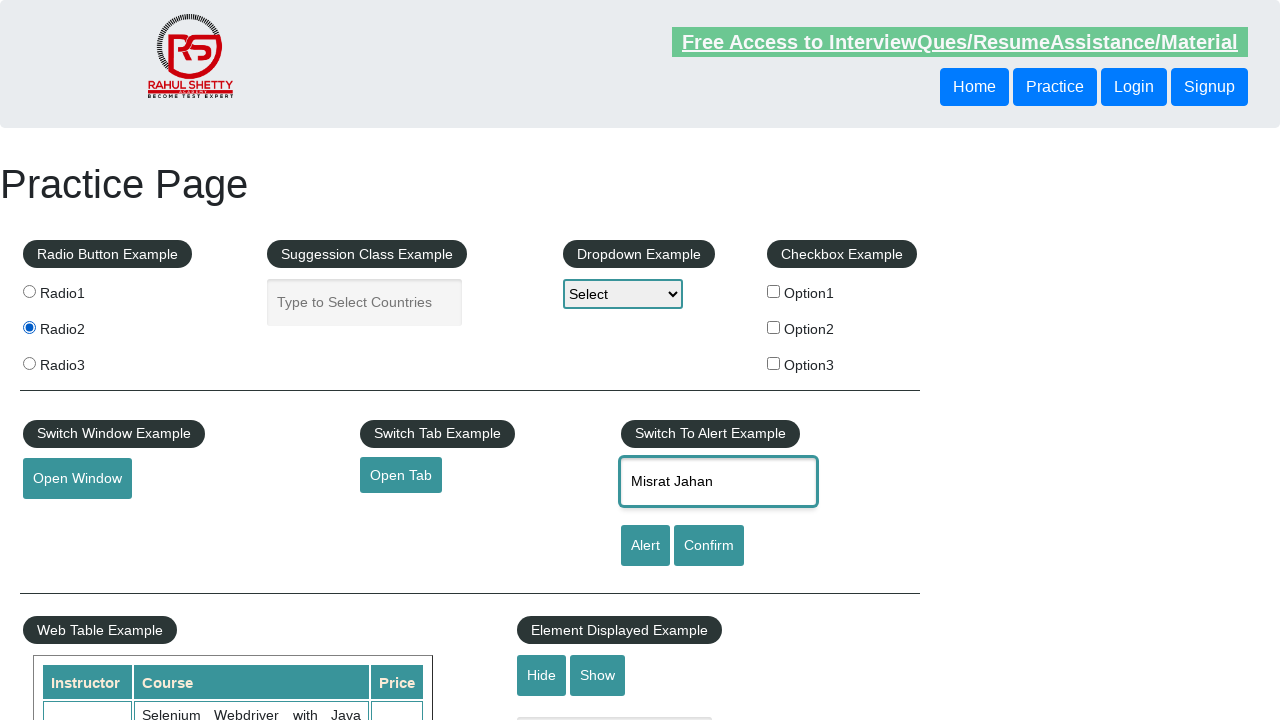

Located OpenTab button element
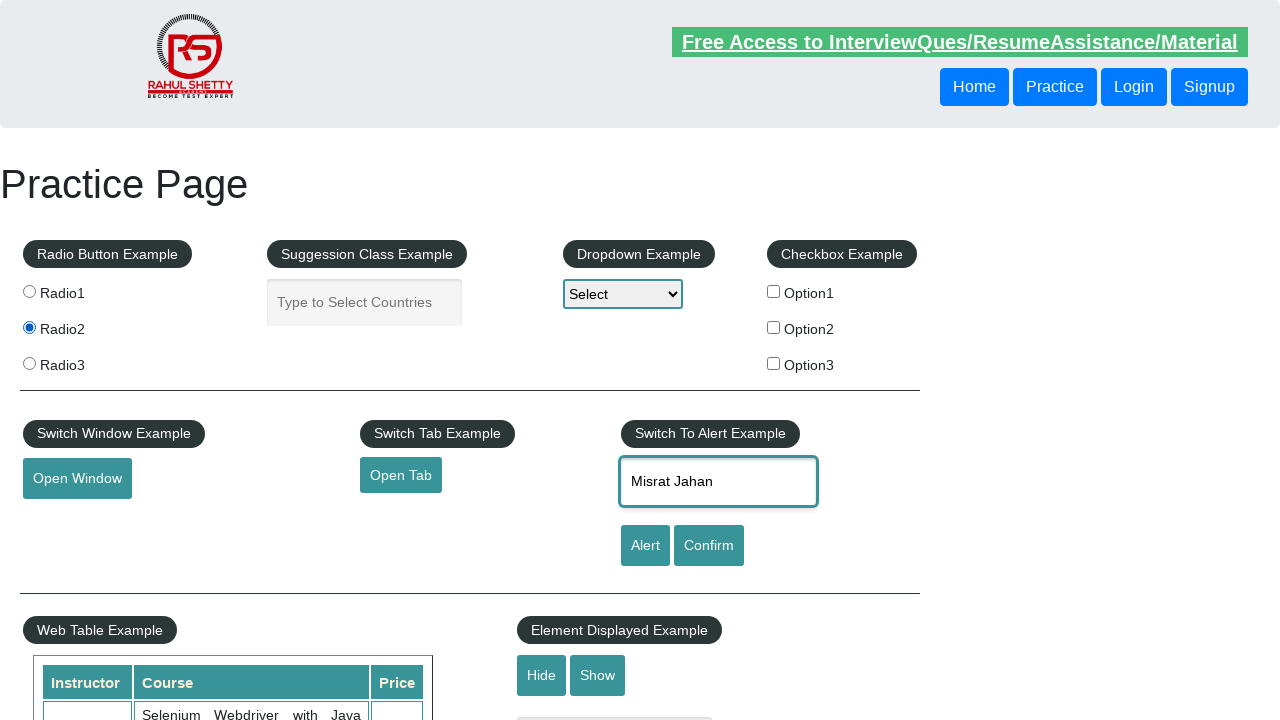

Retrieved computed background color of OpenTab button
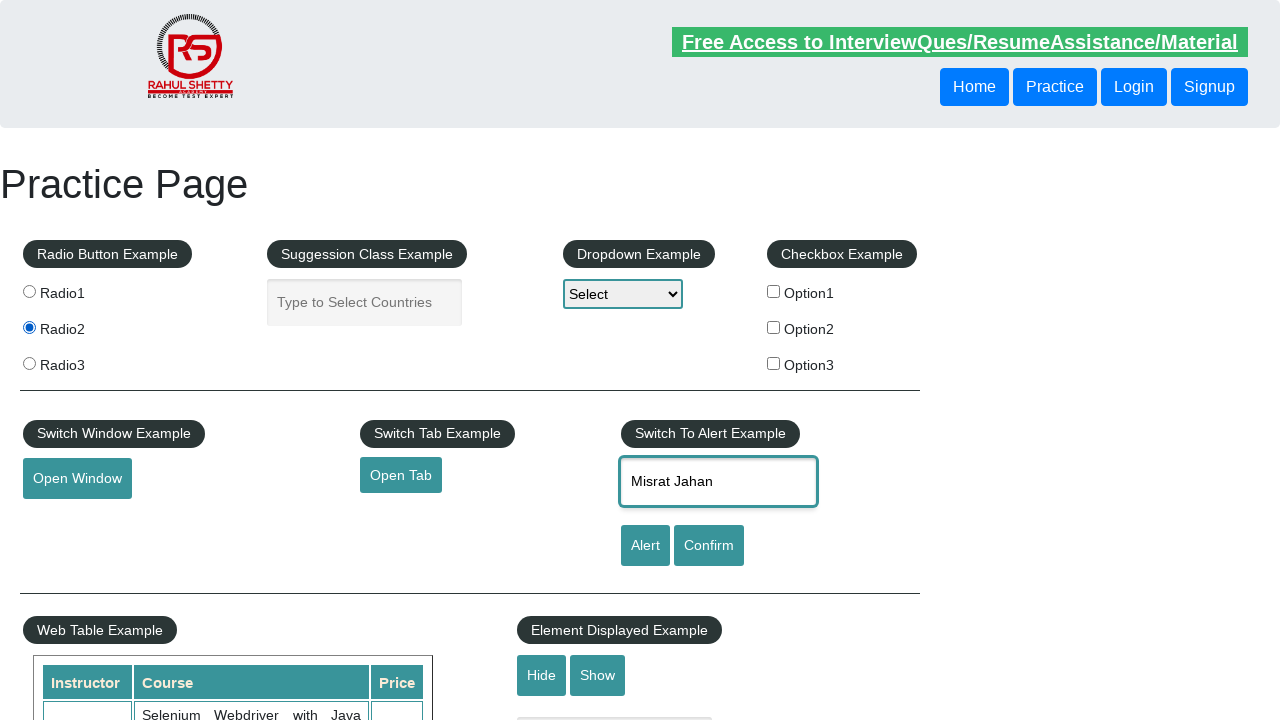

Printed button background color
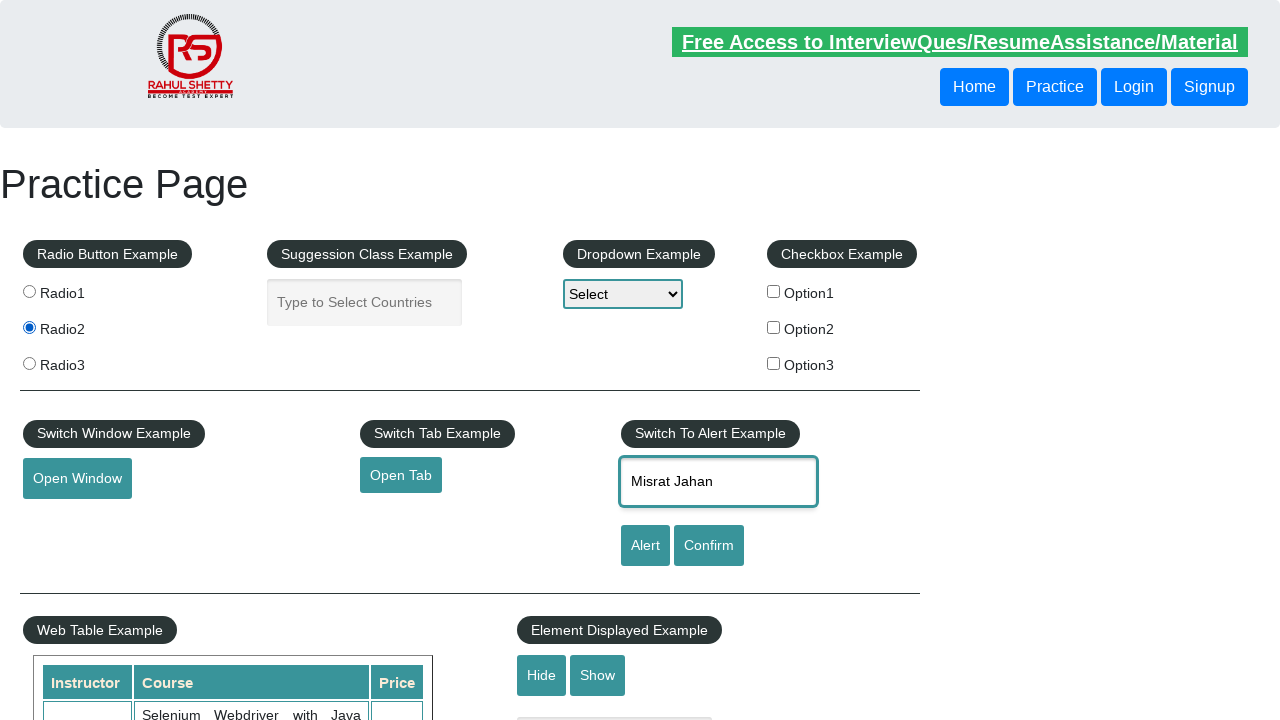

Located radio button 1 element
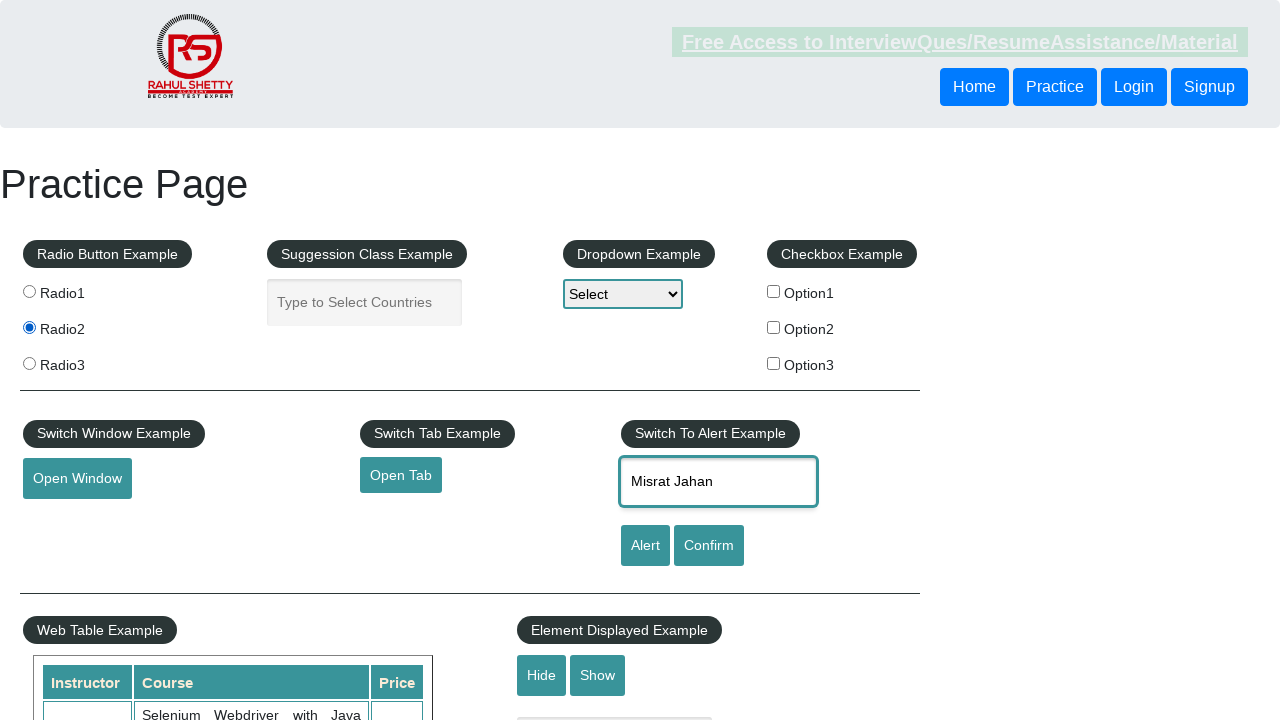

Located radio button 2 element
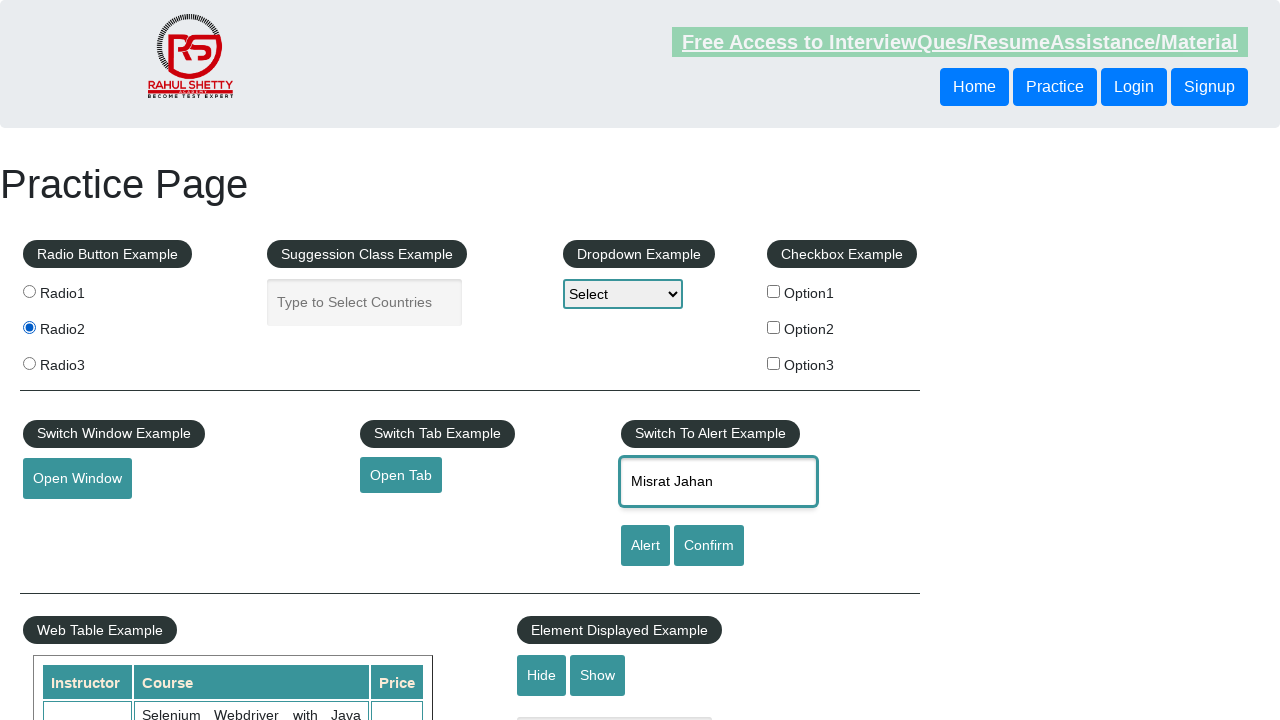

Checked radio button 1 selection state
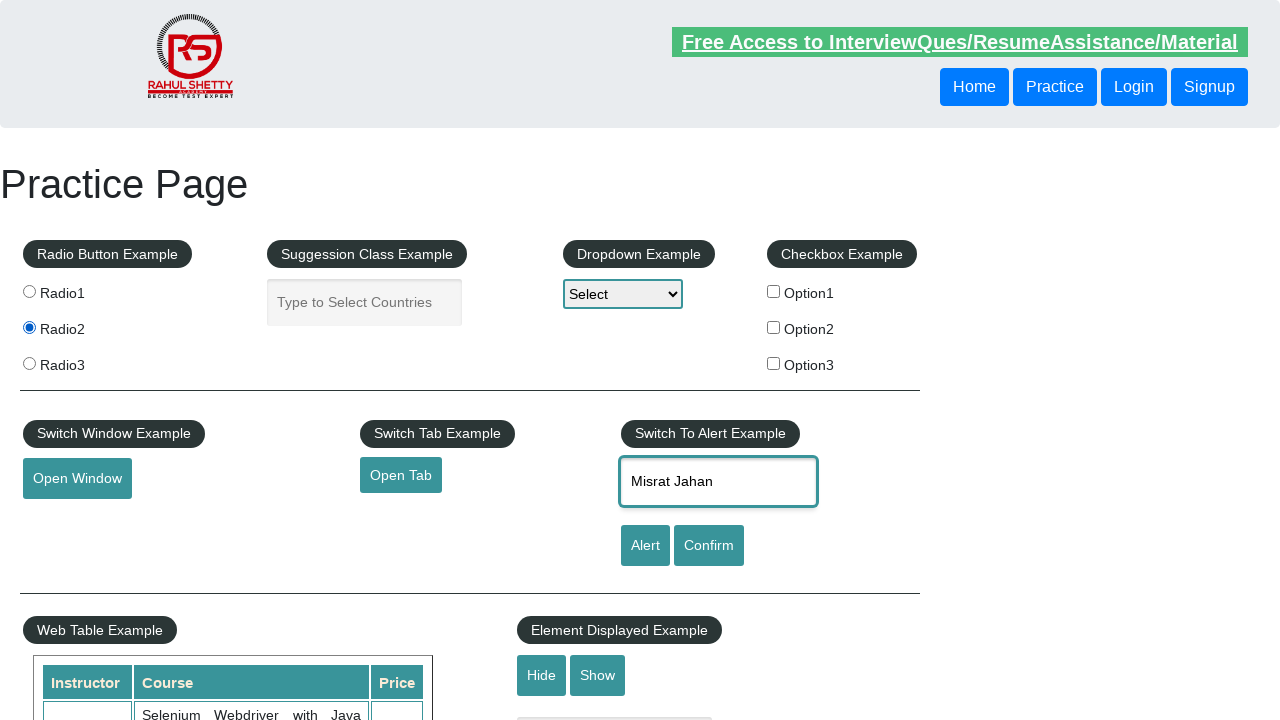

Checked radio button 2 selection state
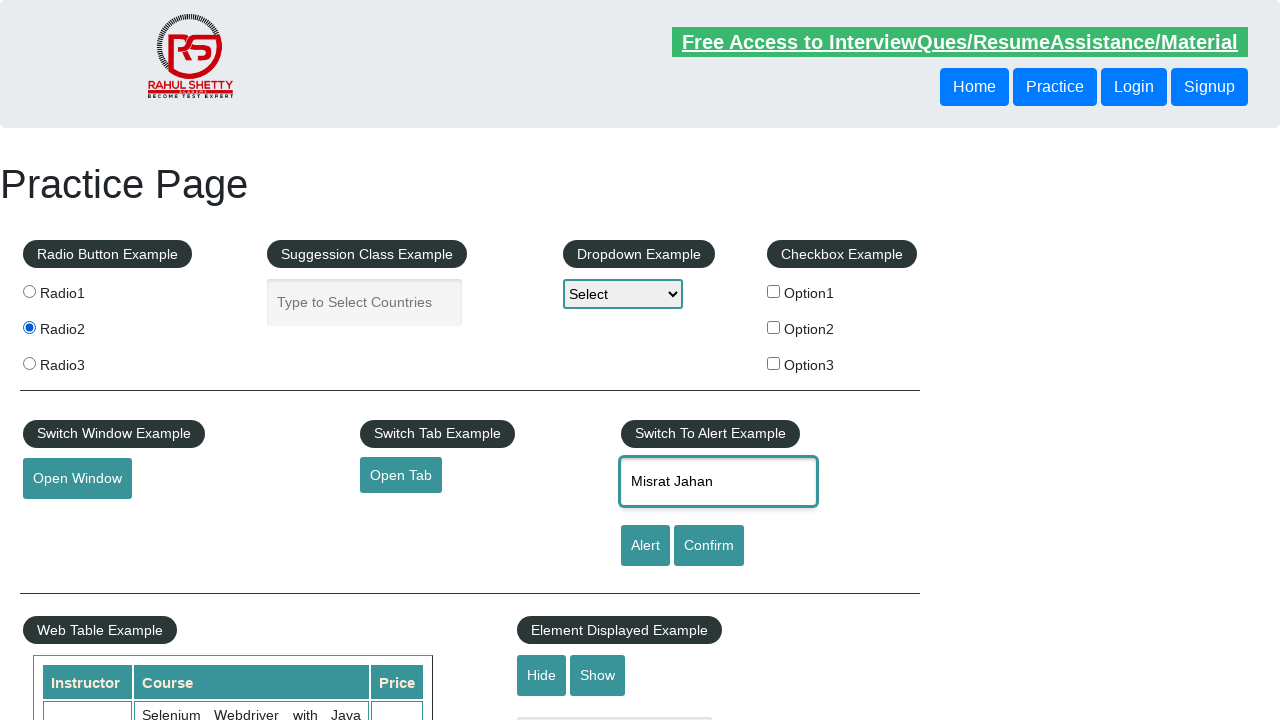

Located show/hide text box element
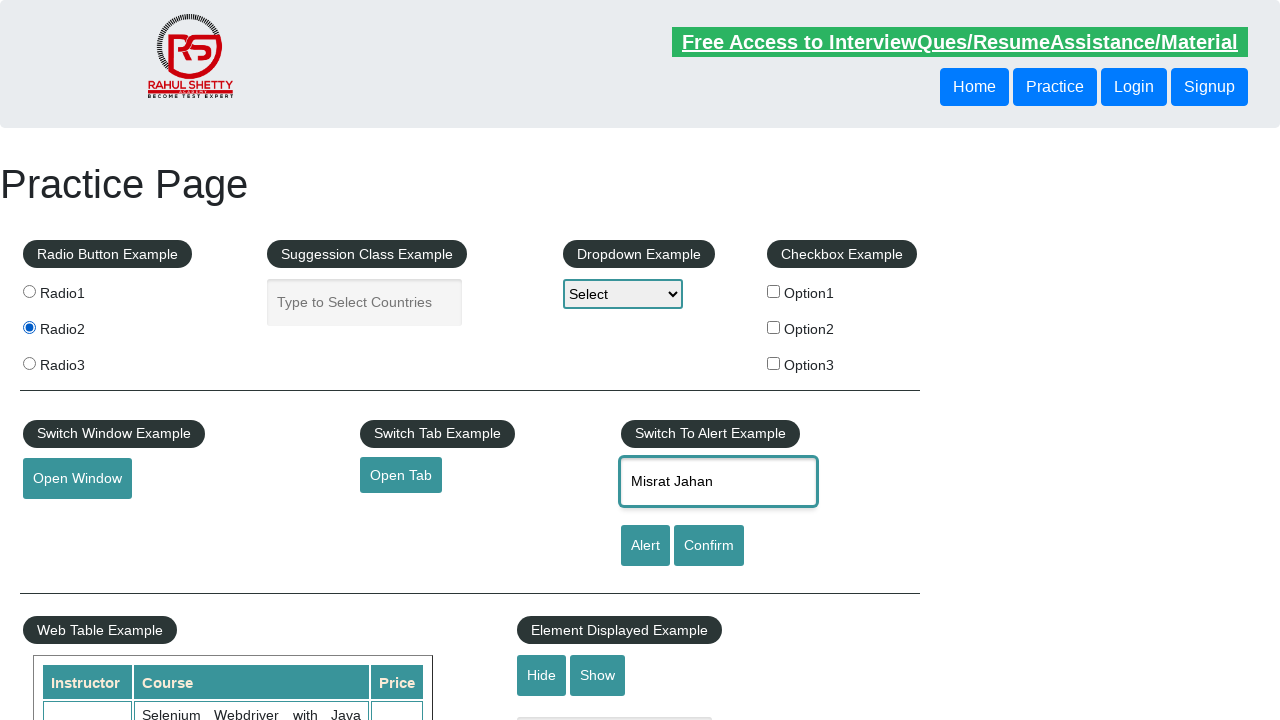

Checked visibility of show/hide text box
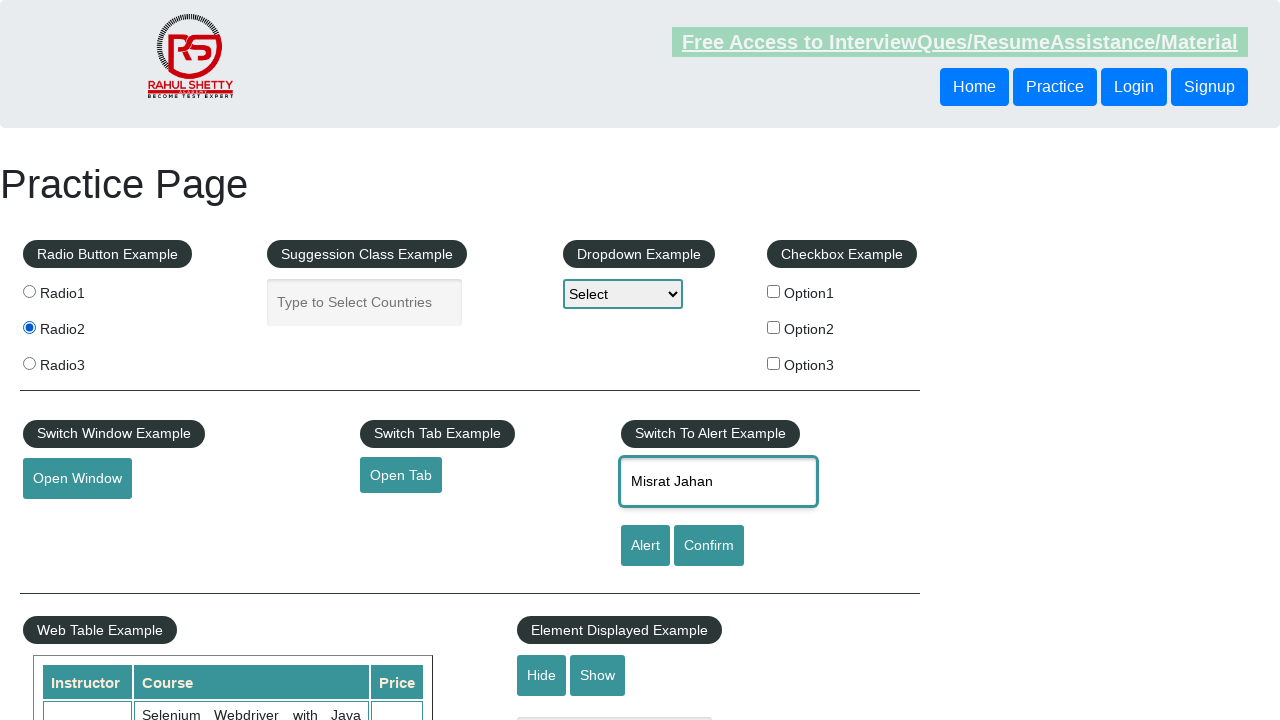

Clicked hide button at (542, 675) on #hide-textbox
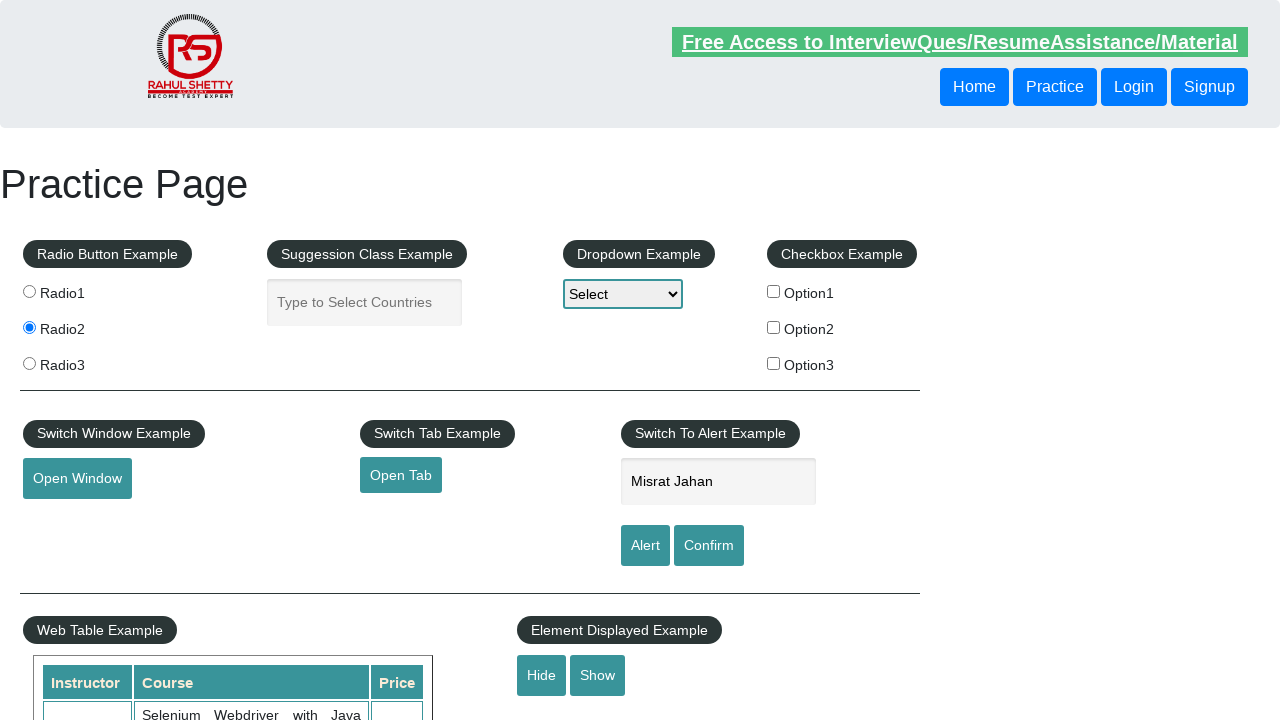

Checked visibility of text box after clicking hide button
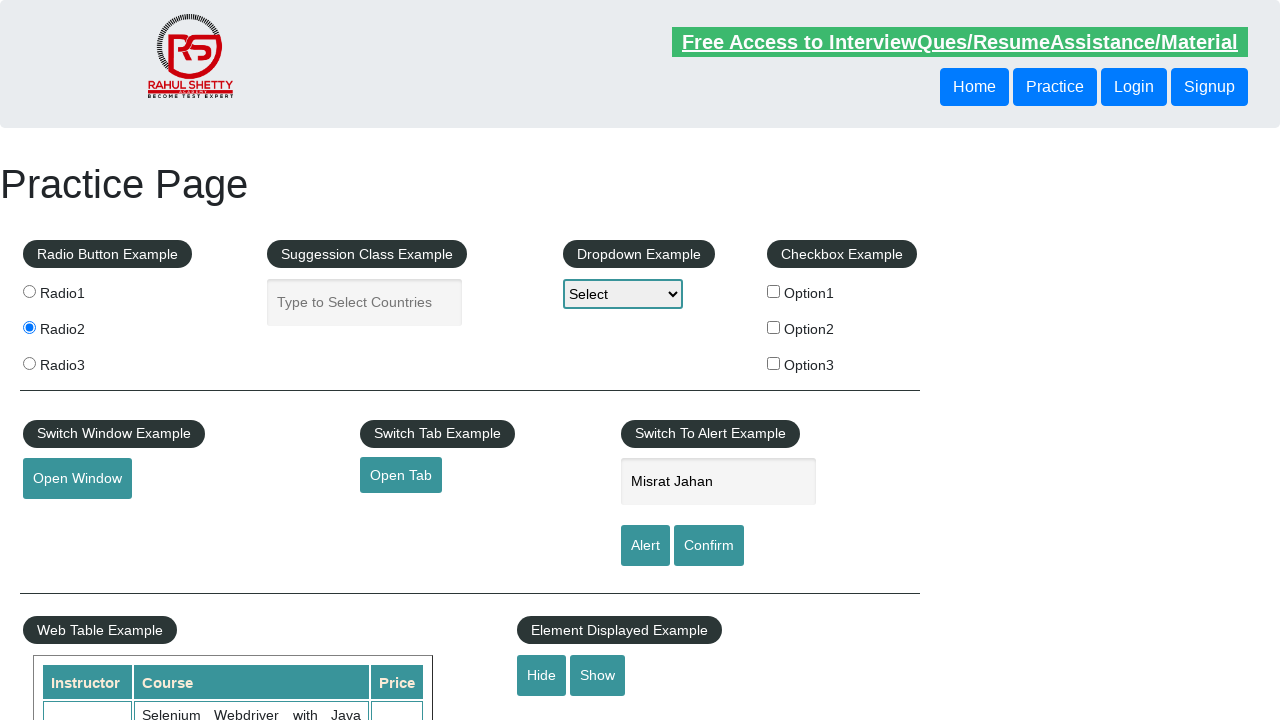

Located checkbox element
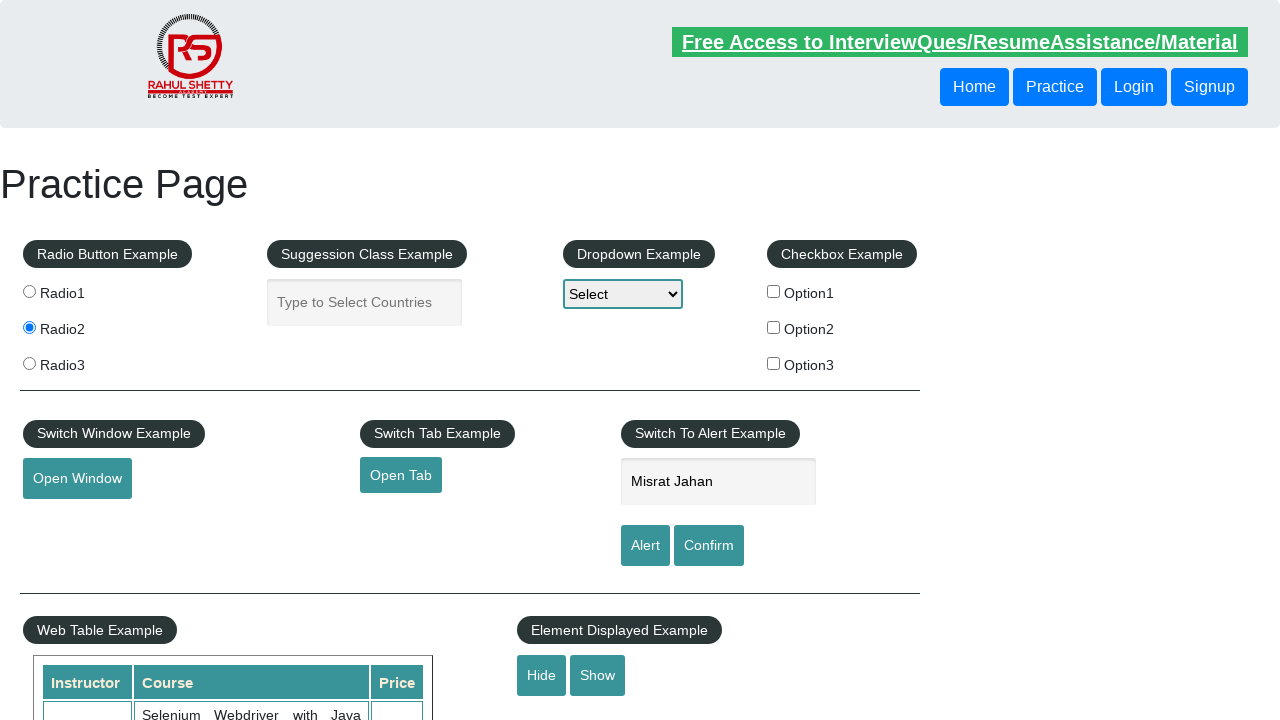

Checked checkbox enabled state
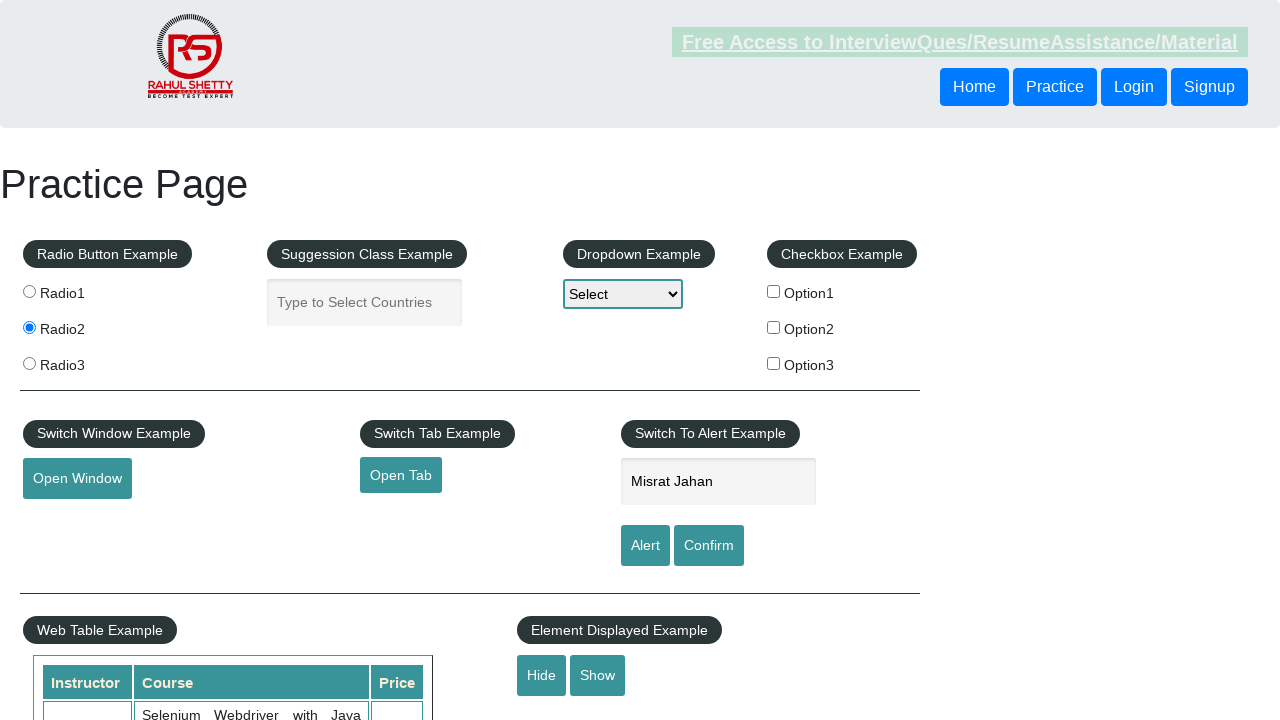

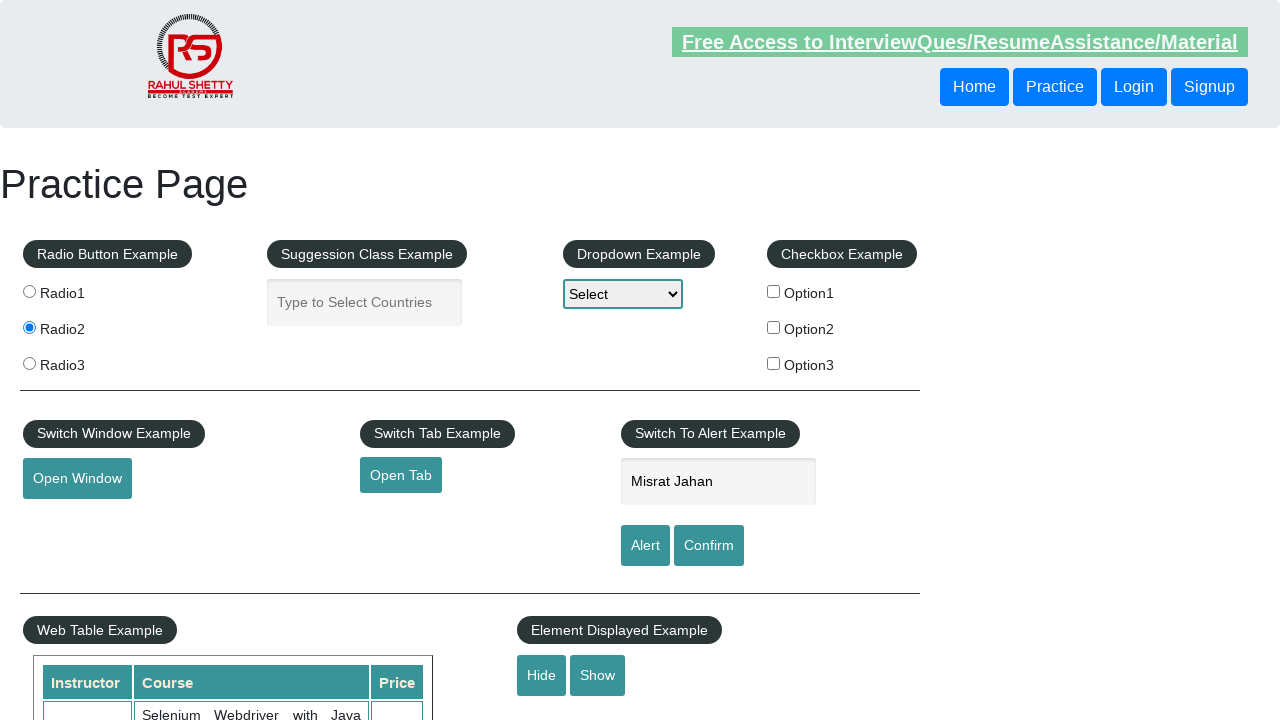